Tests the state dropdown by selecting a value and verifying the selection

Starting URL: https://app.cloudqa.io/home/AutomationPracticeForm

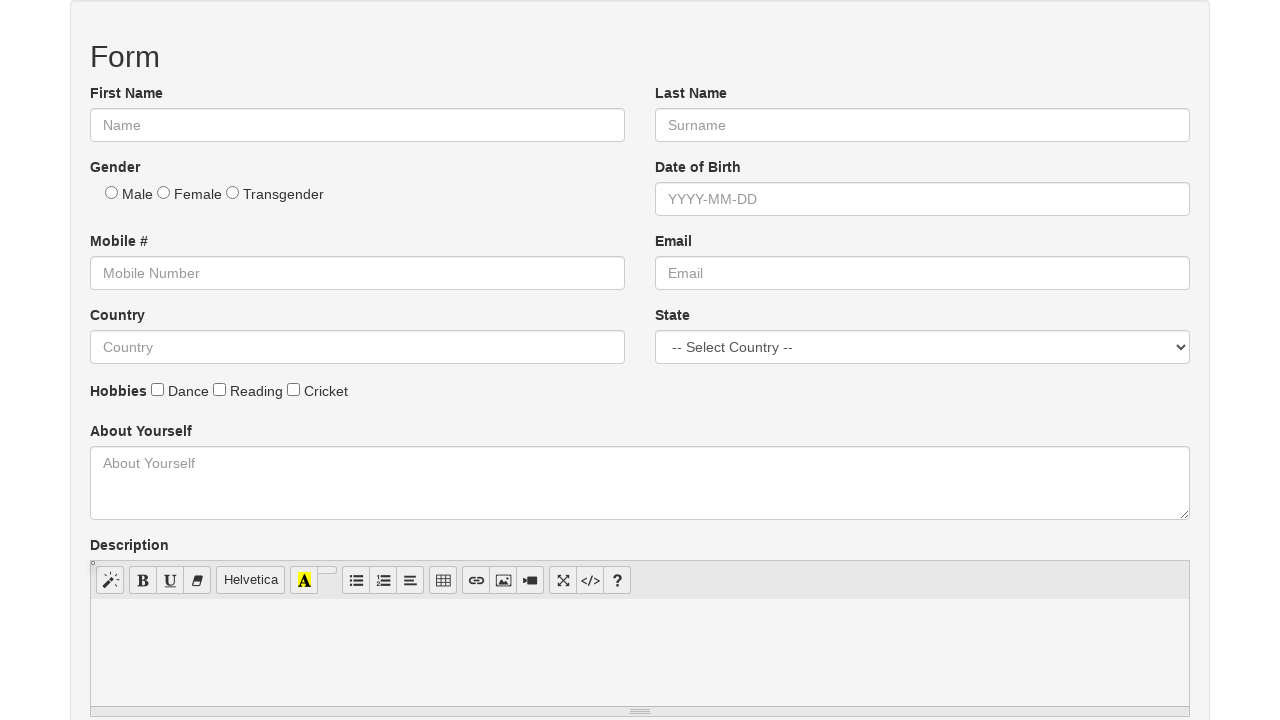

Selected 'India' from the state dropdown on select[name='State']
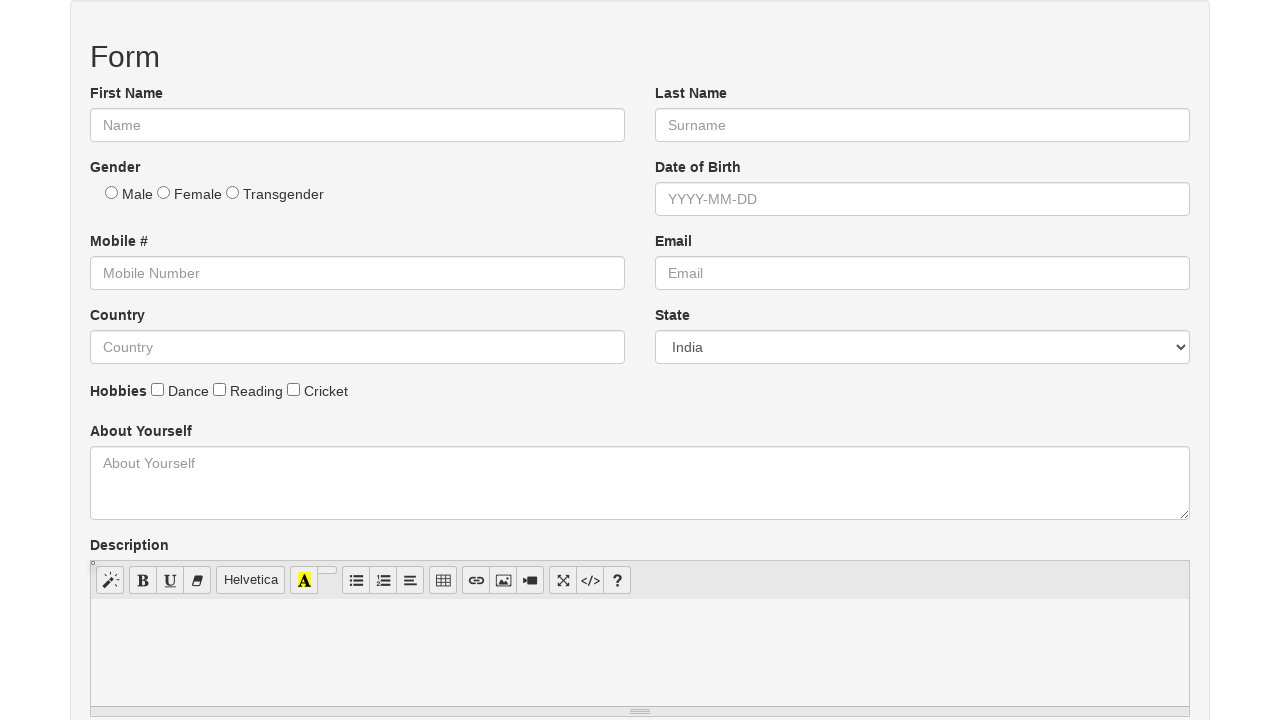

Verified state dropdown is present and loaded
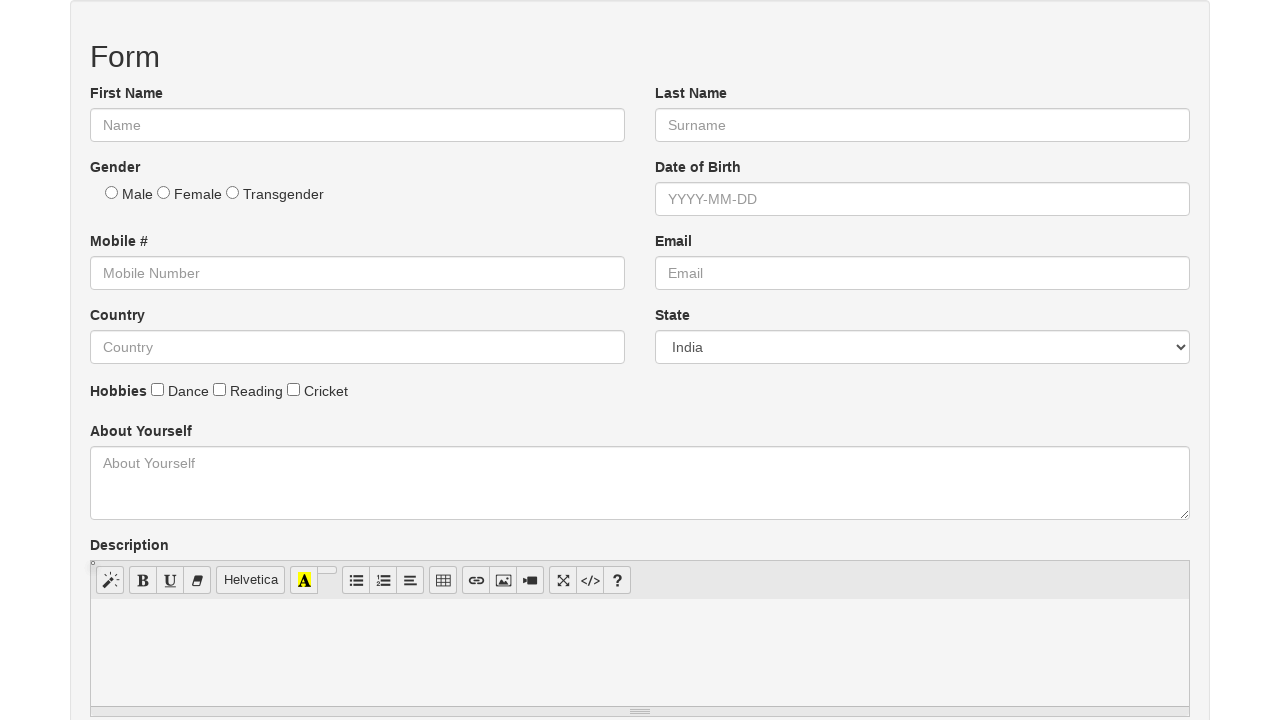

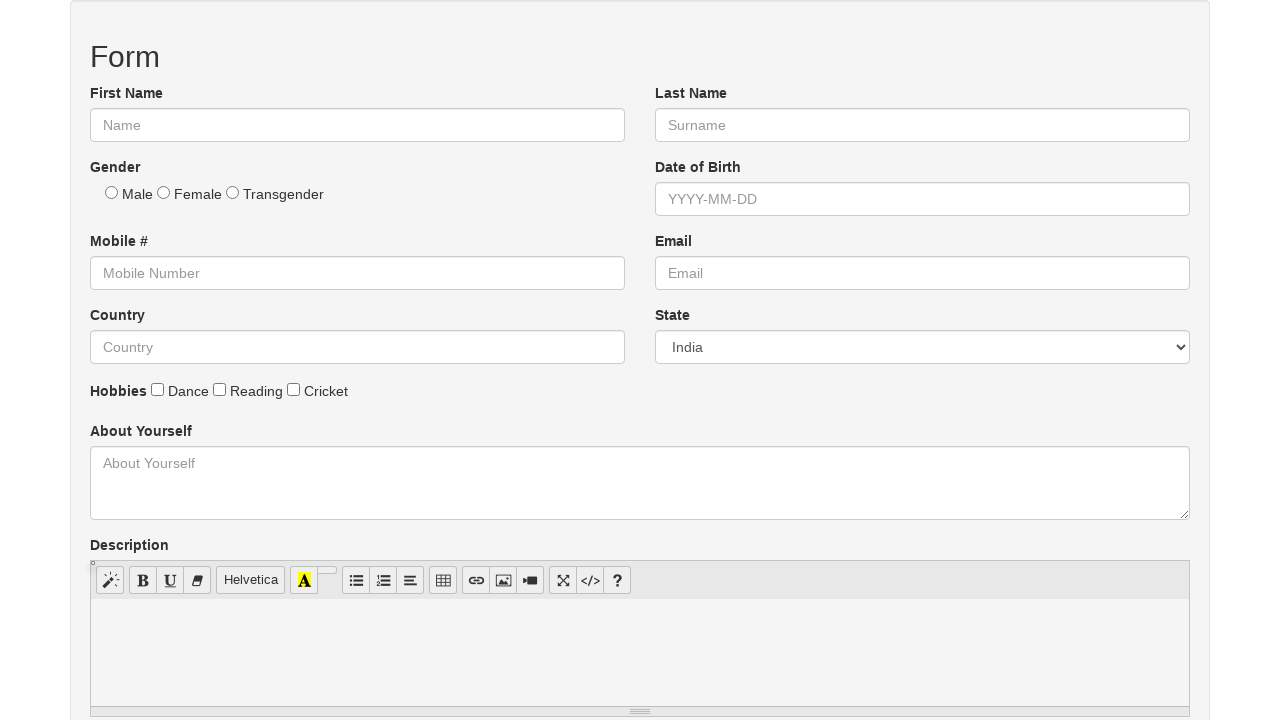